Tests greeting form by filling name and email fields, leaving phone empty

Starting URL: https://lm.skillbox.cc/qa_tester/module02/homework1/

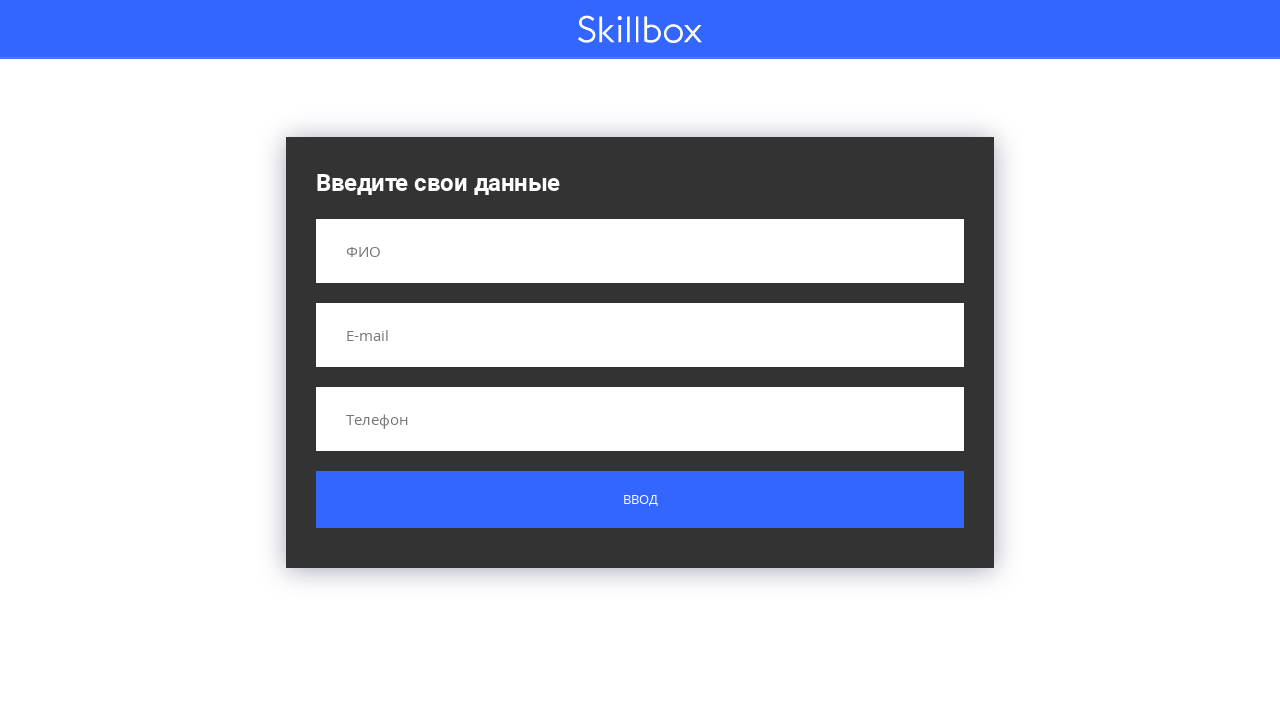

Filled name field with 'Людвиг Йозеф Витгенштейн' on input[name='name']
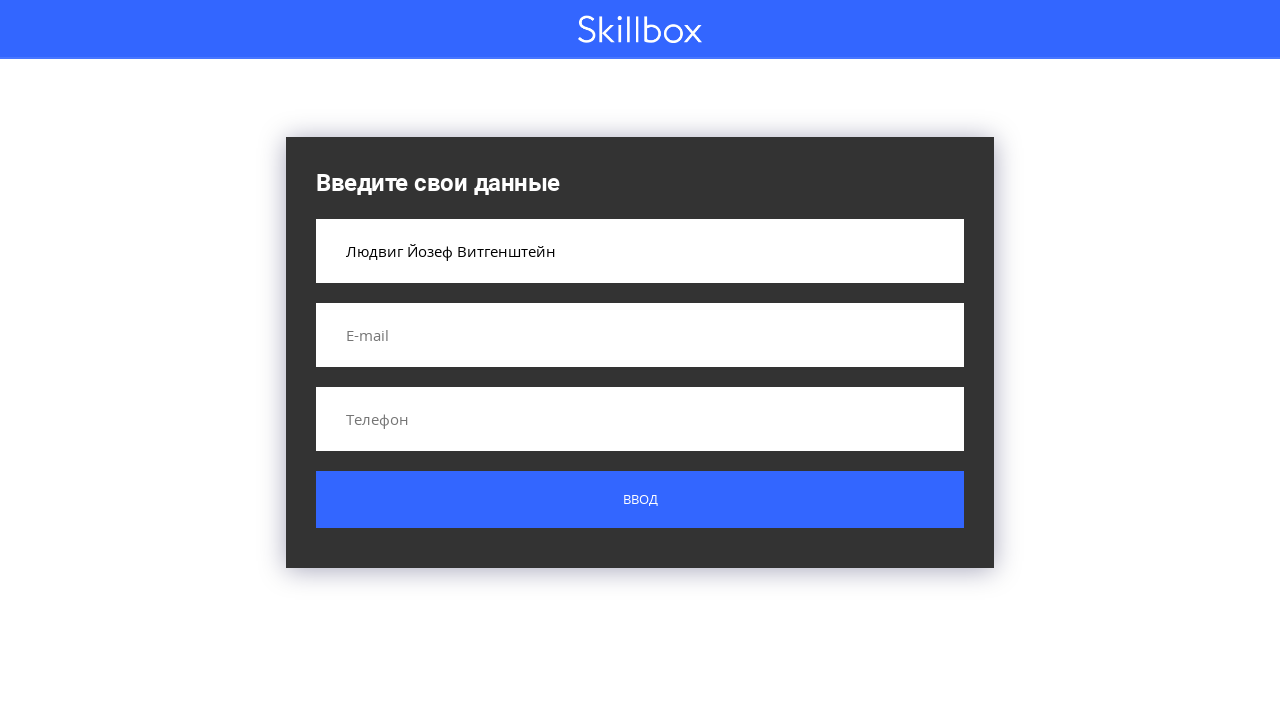

Filled email field with 'ludwig@mail.ru' on input[name='email']
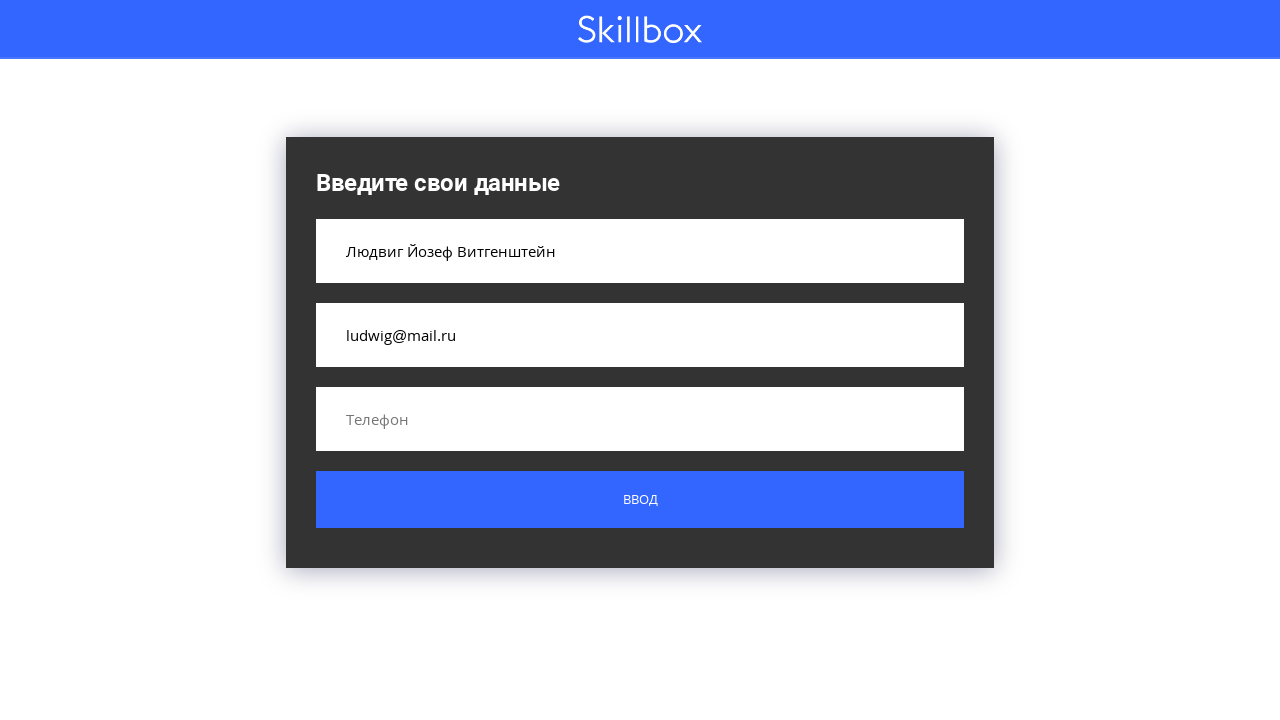

Clicked submit button with name and email filled, phone left empty at (640, 500) on .button
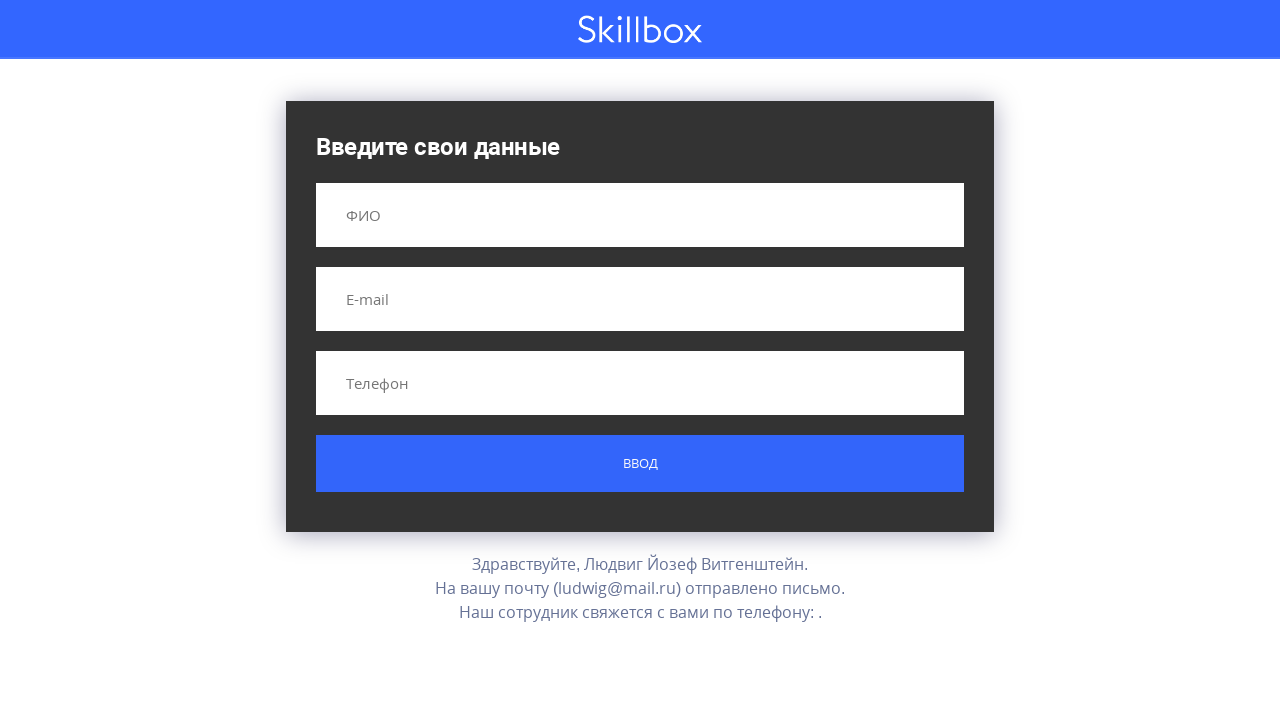

Form result appeared on screen
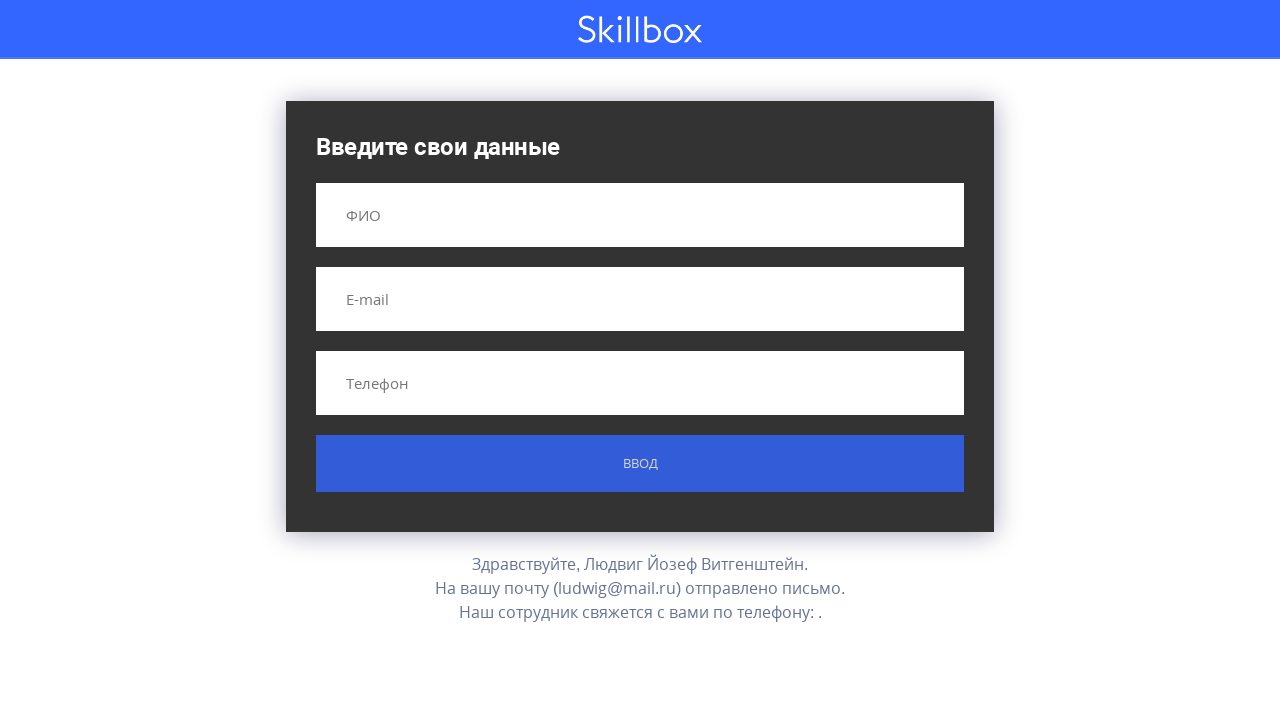

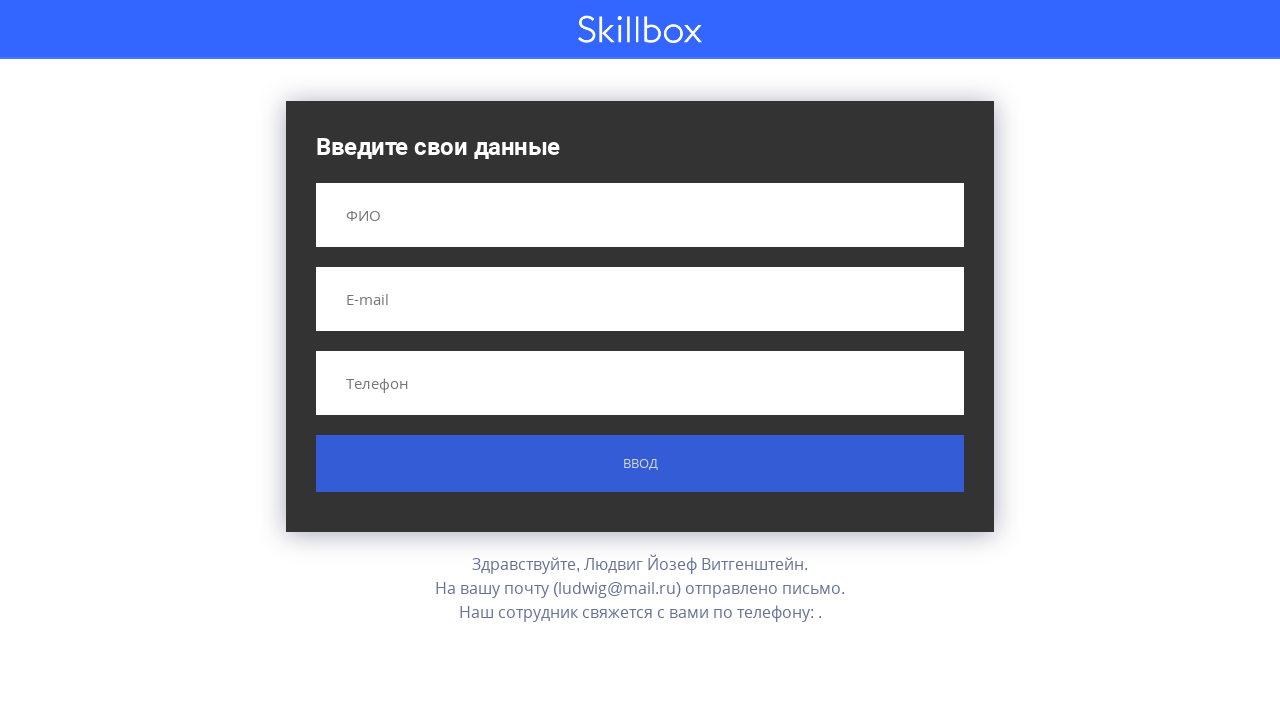